Tests JavaScript alert functionality by clicking the alert button and accepting it

Starting URL: https://the-internet.herokuapp.com/javascript_alerts

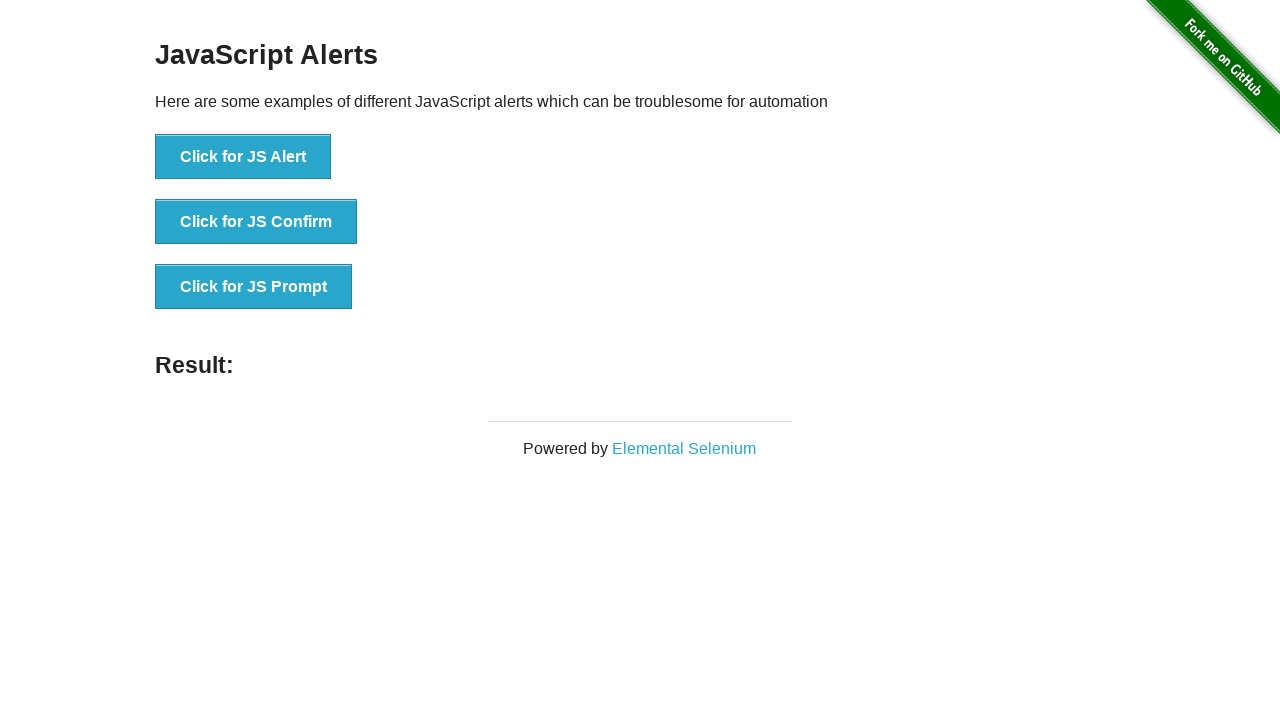

Clicked button to trigger JavaScript alert at (243, 157) on xpath=//button[text()='Click for JS Alert']
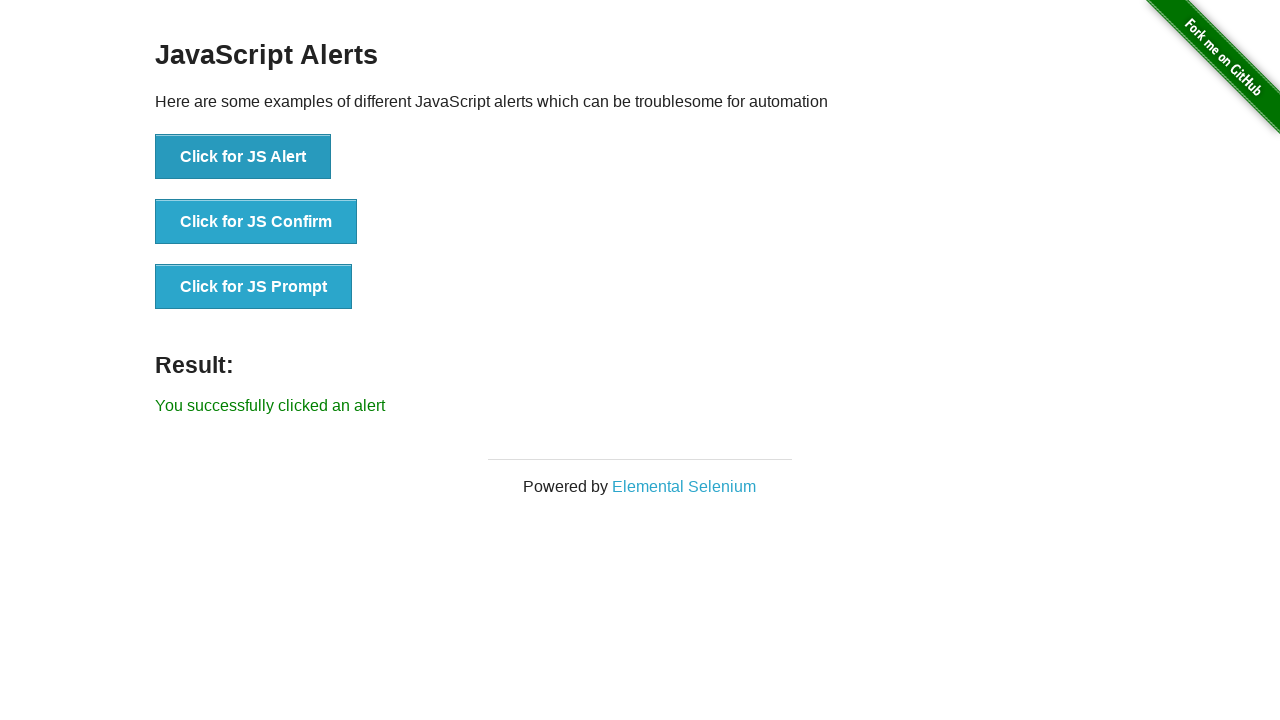

Set up dialog handler to accept alerts
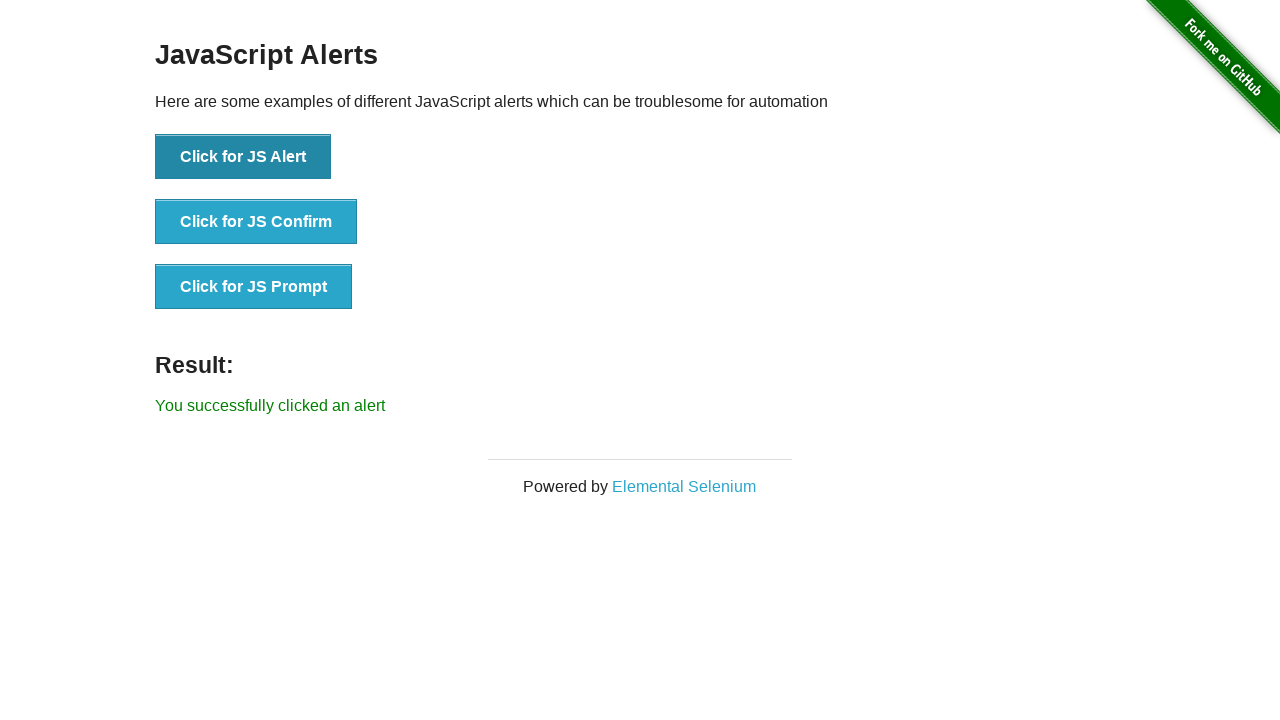

Verified success message 'You successfully clicked an alert' appeared
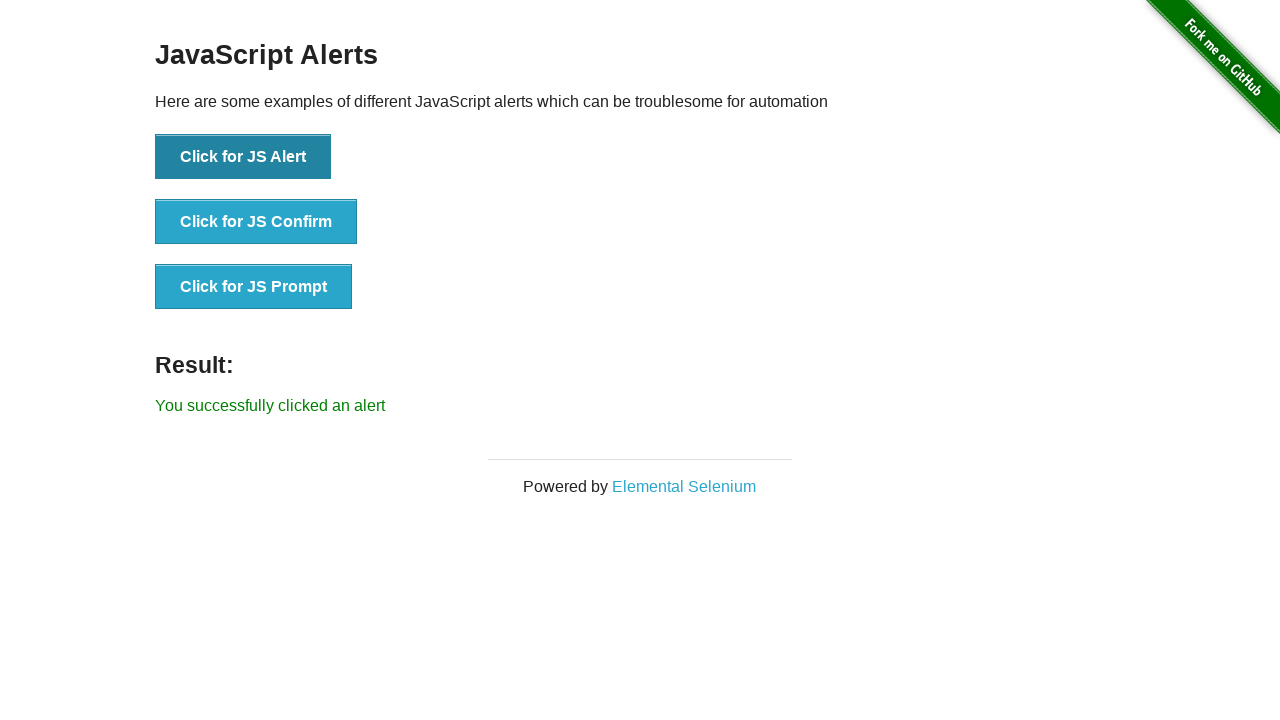

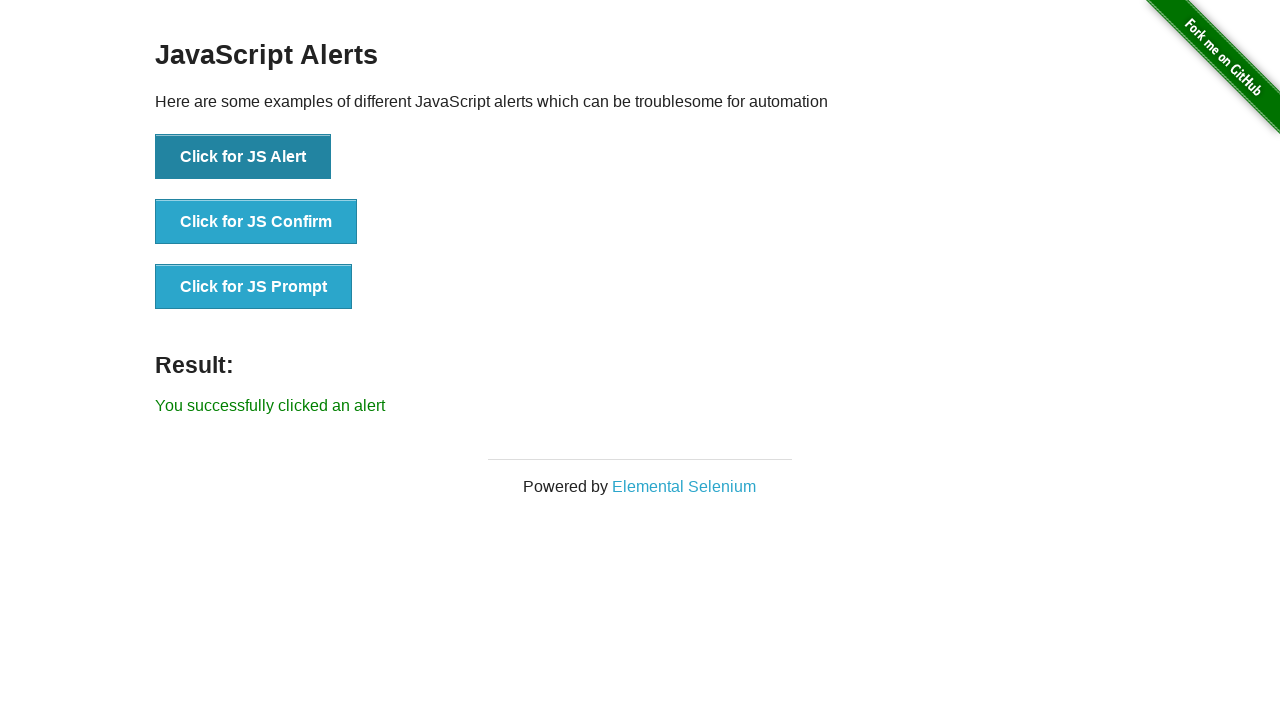